Tests navigation from "lägg till bok" back to "katalog" by first going to add book section, then clicking katalog button and verifying books are displayed

Starting URL: https://tap-ht24-testverktyg.github.io/exam-template/

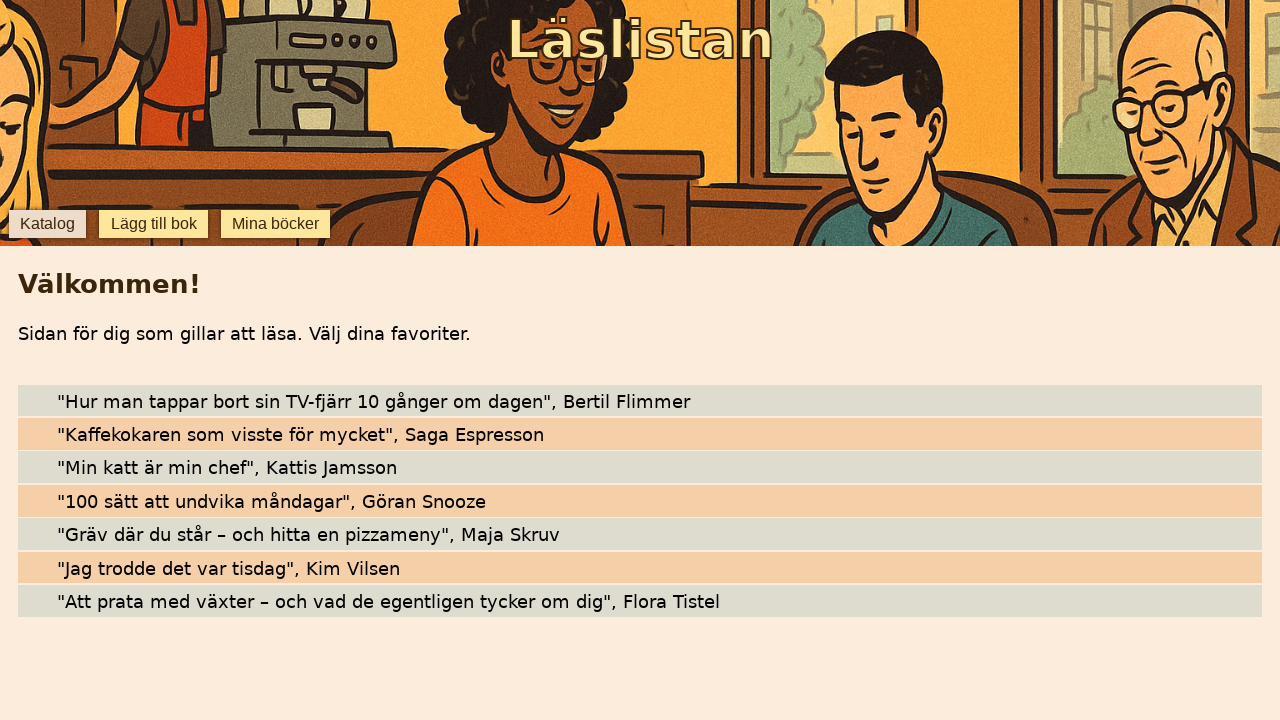

Clicked 'lägg till bok' button to navigate to add book section at (154, 224) on internal:role=button[name="lägg till bok"i]
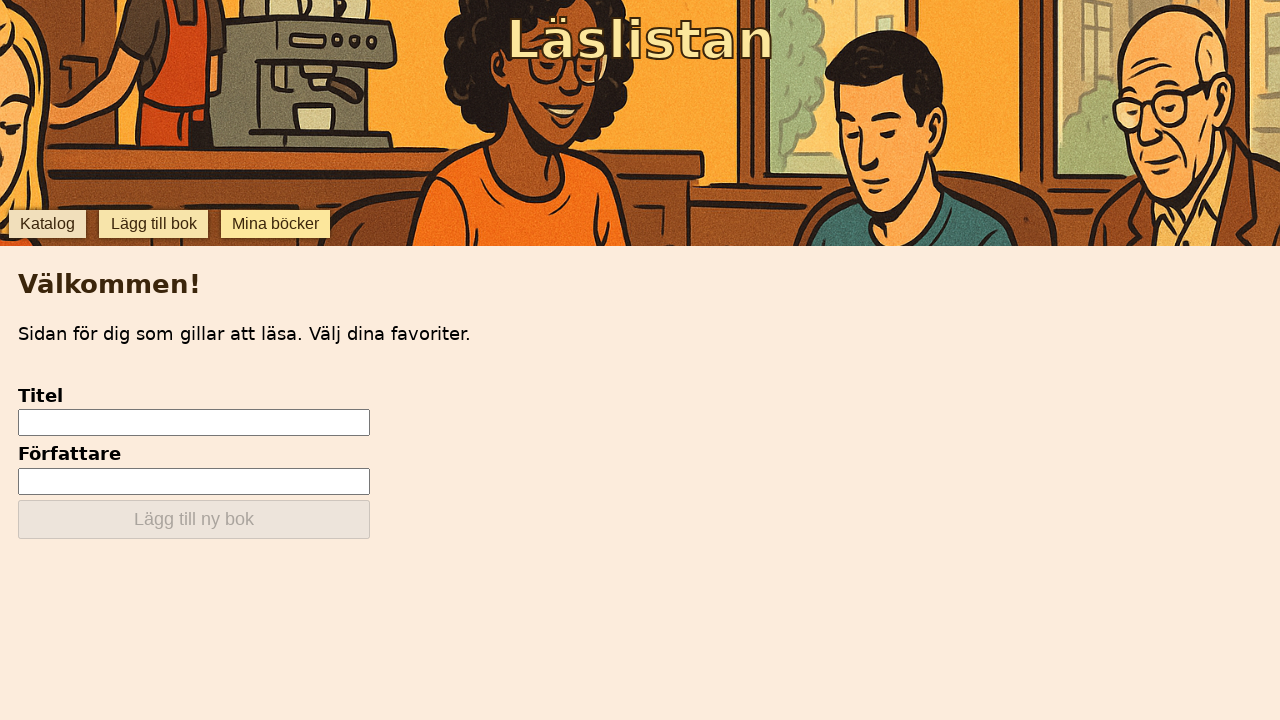

Waited for 'lägg till ny bok' form button to be visible
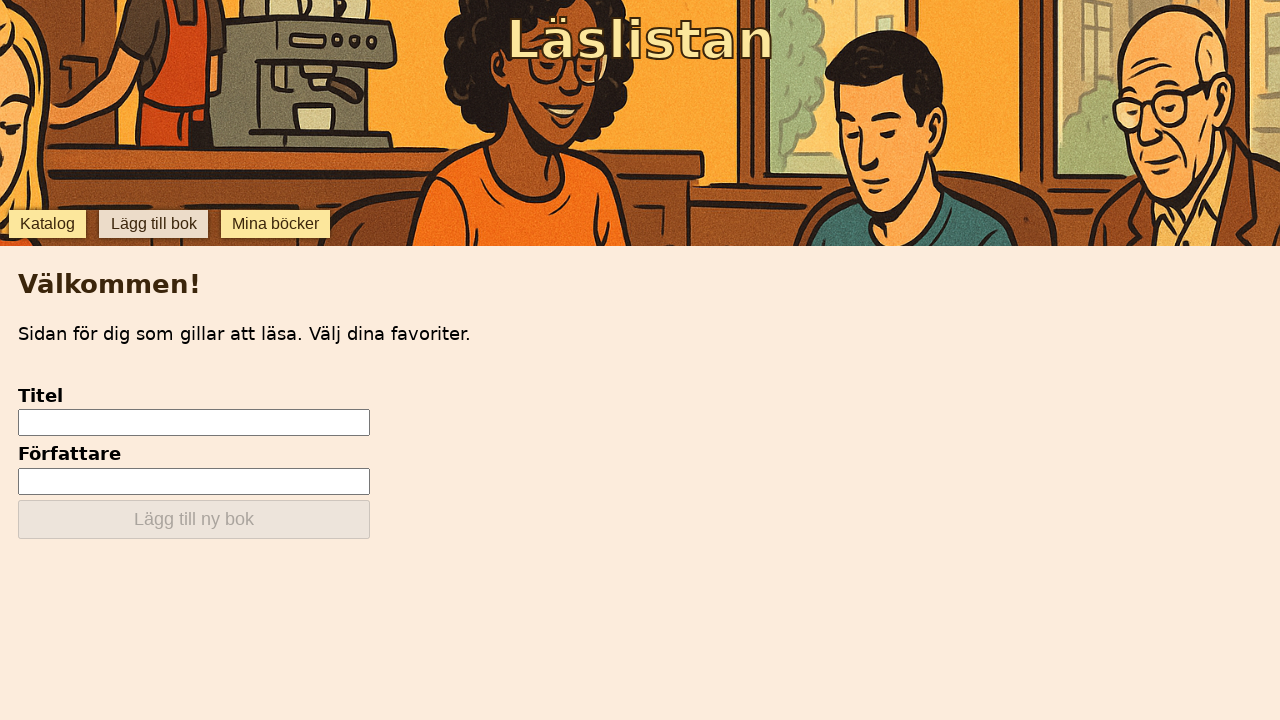

Clicked 'katalog' button to navigate back to catalog at (47, 224) on internal:role=button[name="katalog"i]
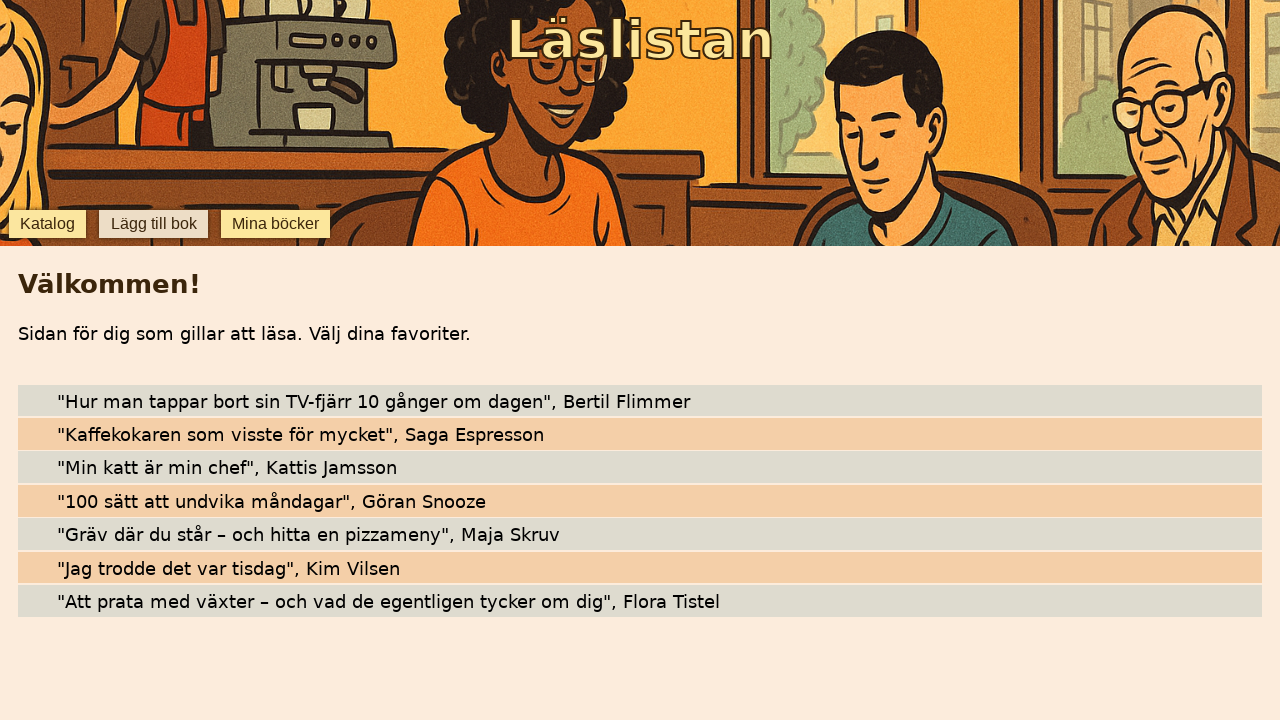

Waited for books list to be visible, confirming successful navigation to catalog
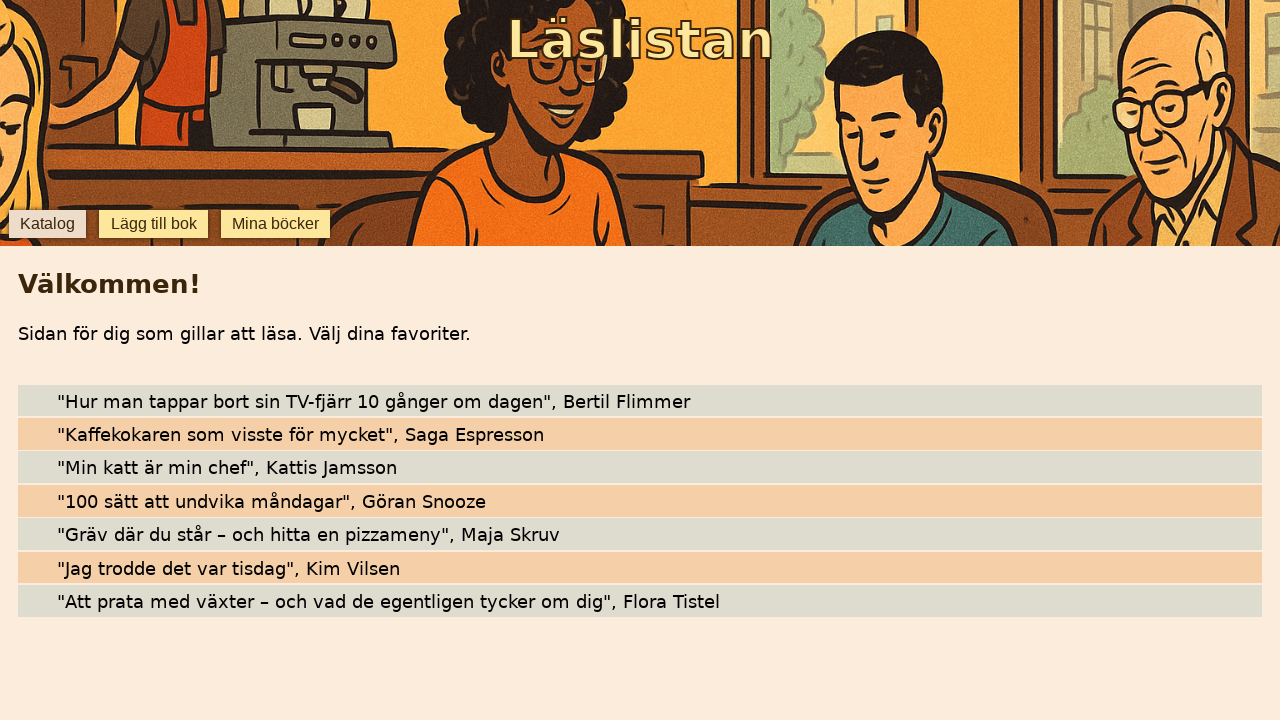

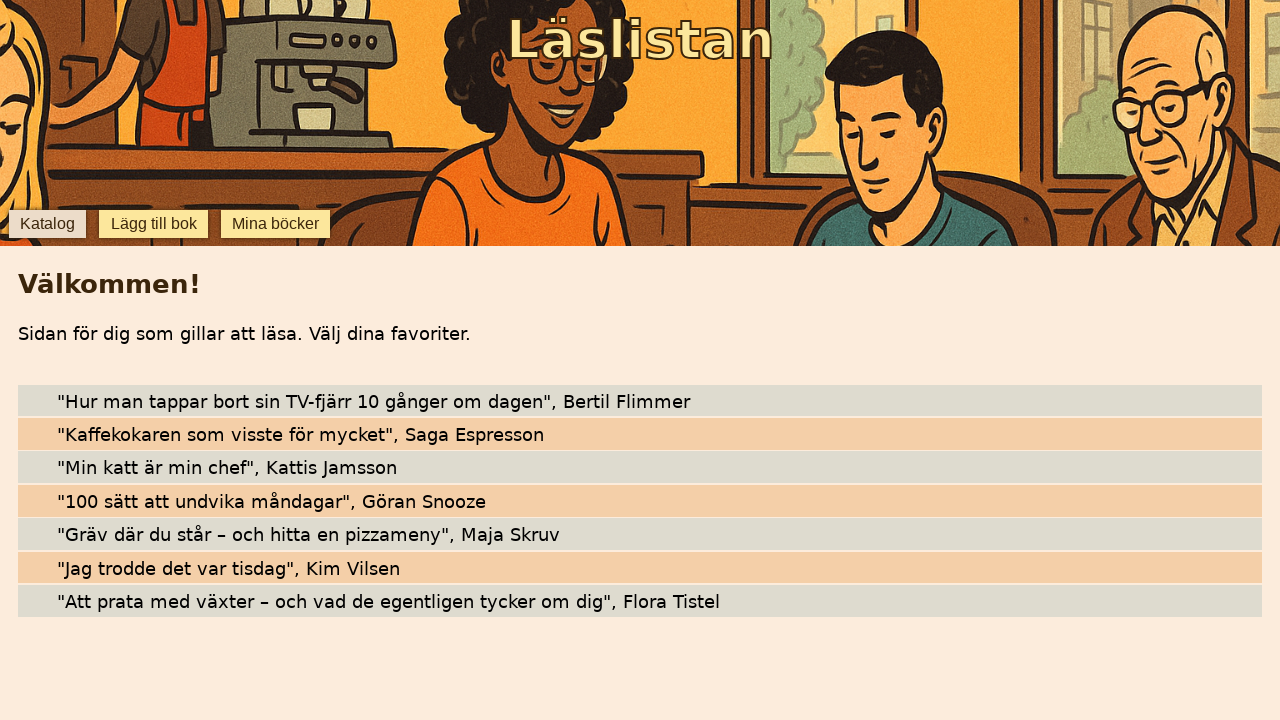